Navigates to Rent-A-Cat page and verifies presence of Rent and Return buttons

Starting URL: https://cs1632.appspot.com/

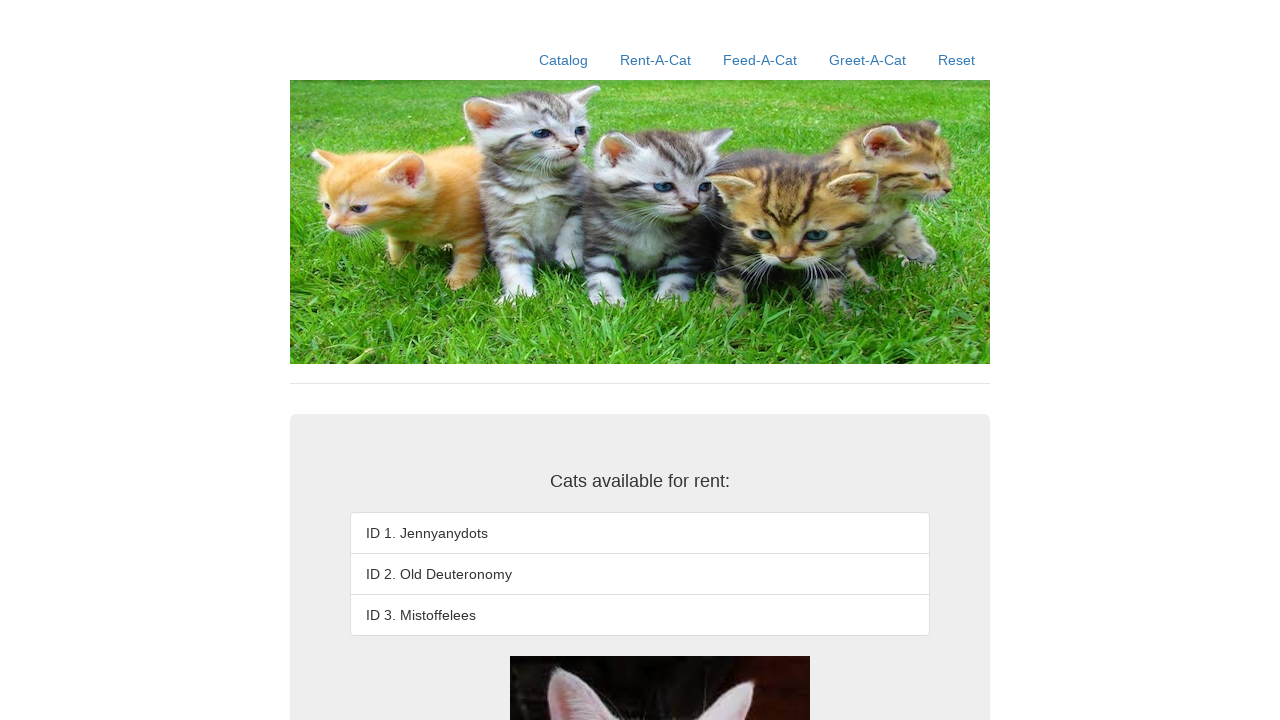

Set cookies (1=false, 2=false, 3=false)
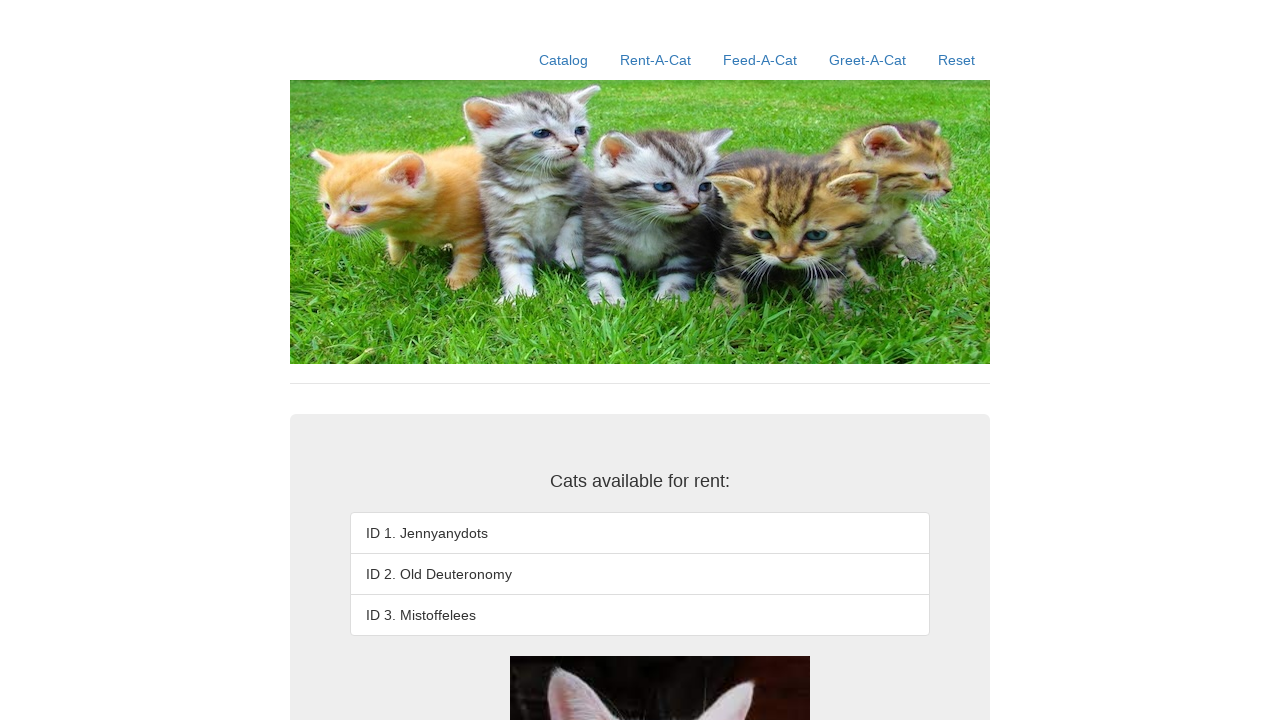

Clicked Rent-A-Cat link at (656, 60) on text=Rent-A-Cat
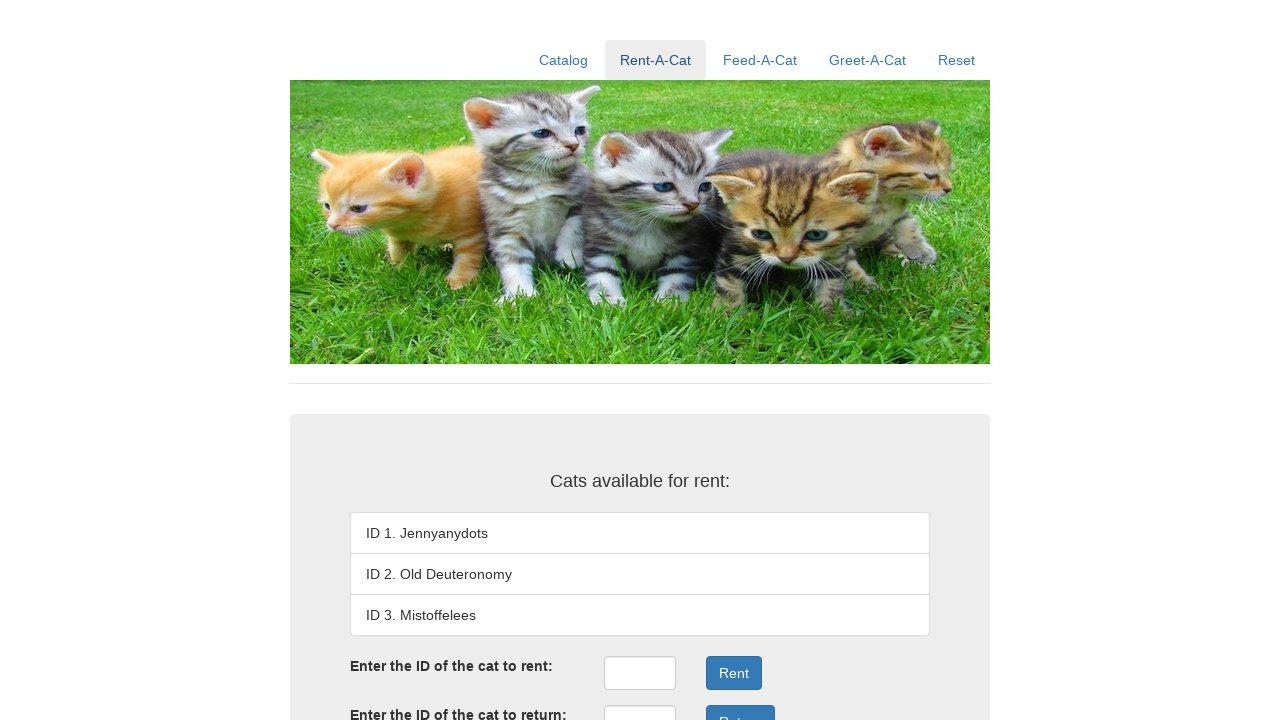

Verified Rent button is present
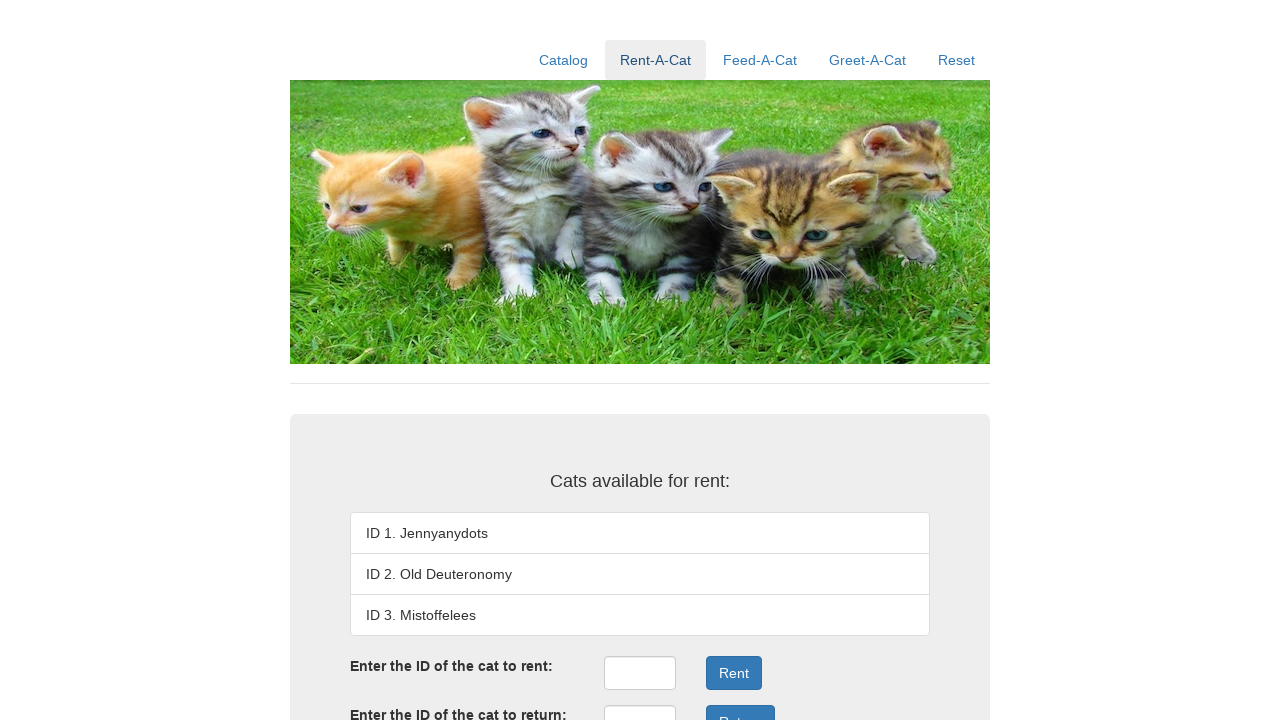

Verified Return button is present
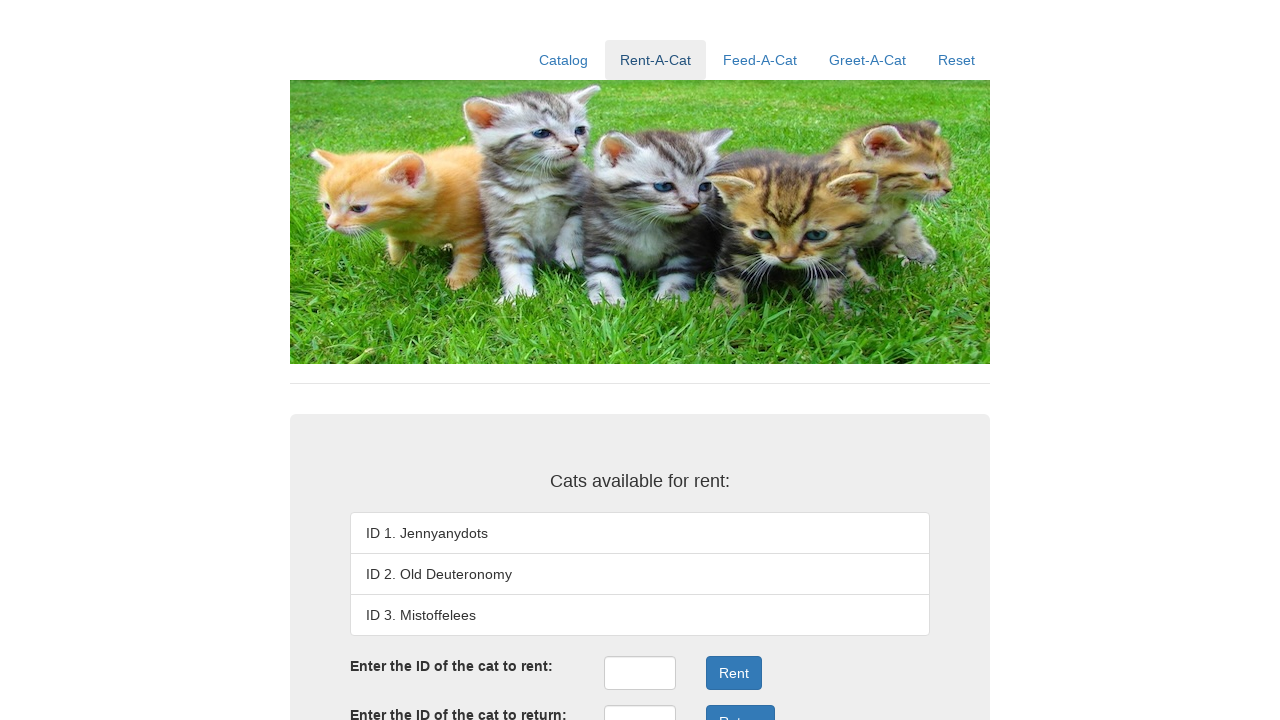

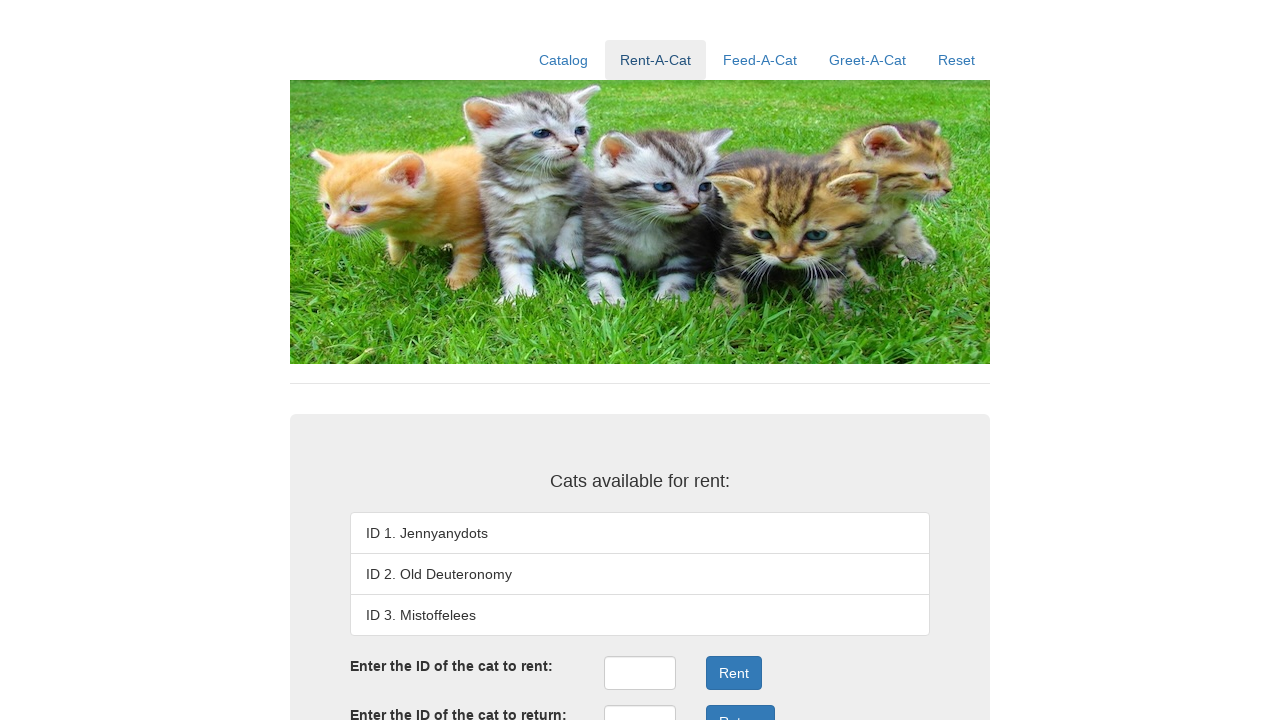